Tests navigation through disappearing element links by clicking each available link and navigating back to the main page

Starting URL: https://the-internet.herokuapp.com/disappearing_elements

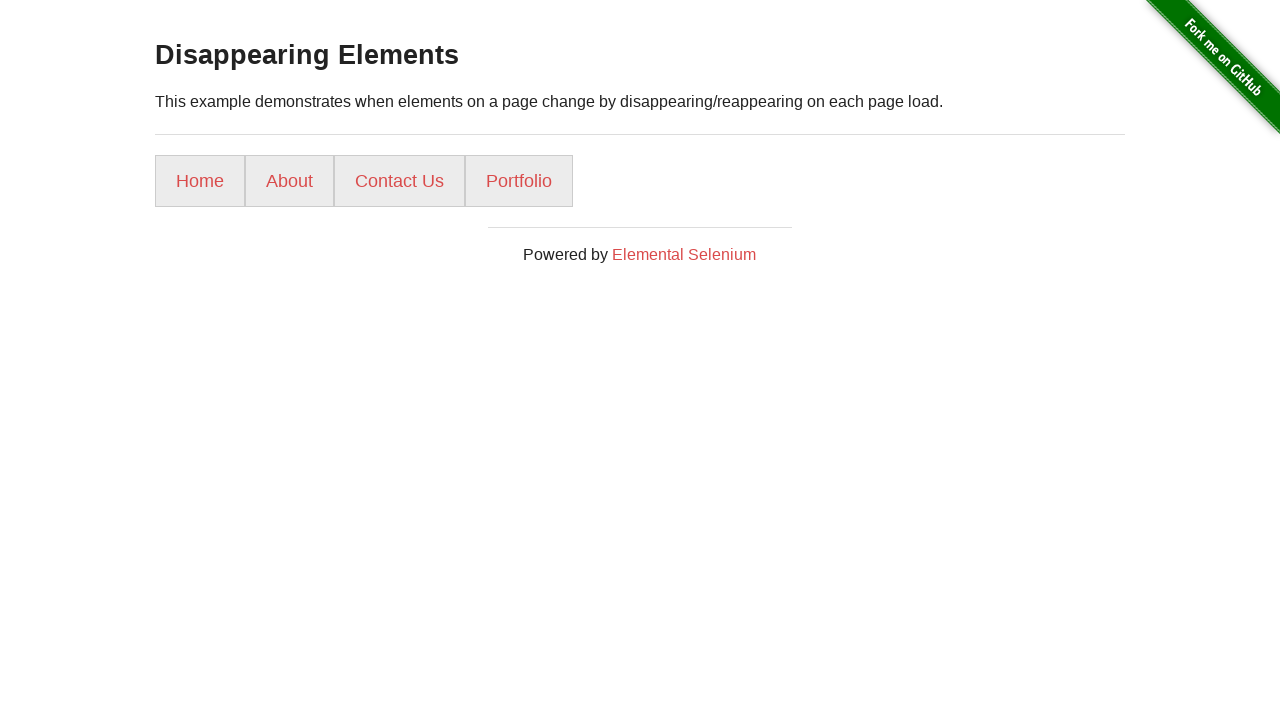

Checked for presence of 'Home' link
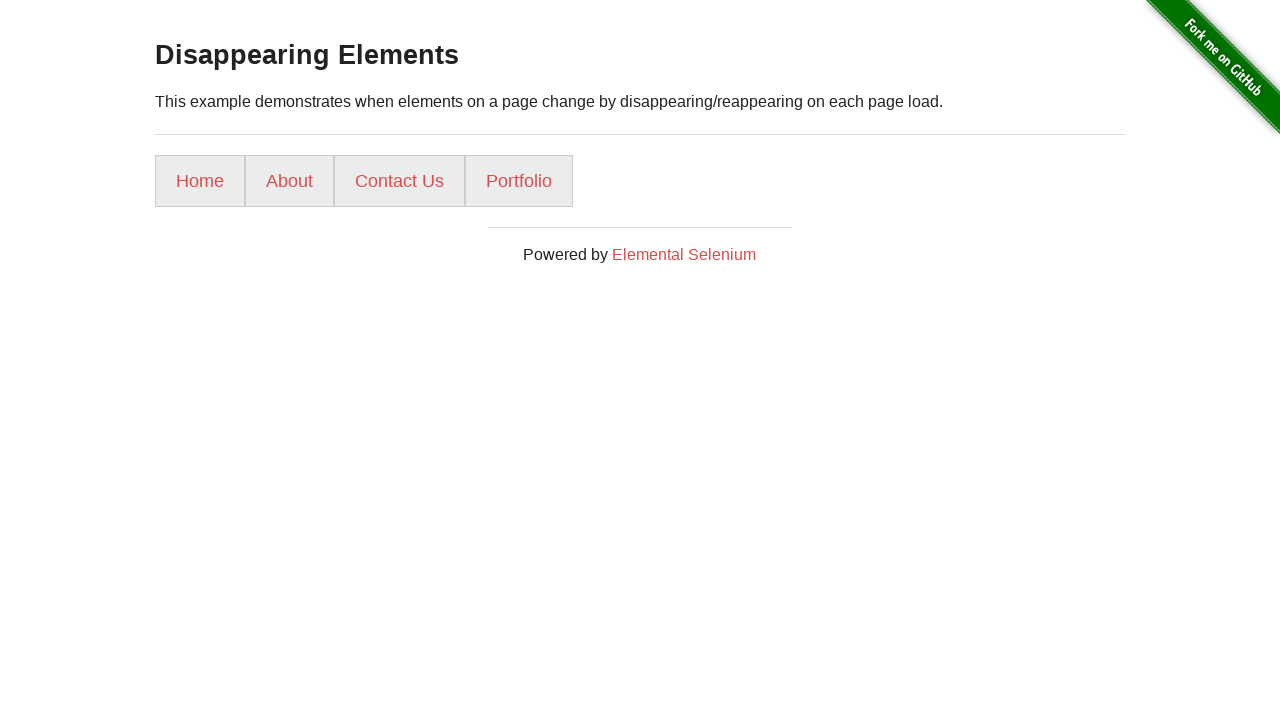

Clicked 'Home' link at (200, 181) on text=Home
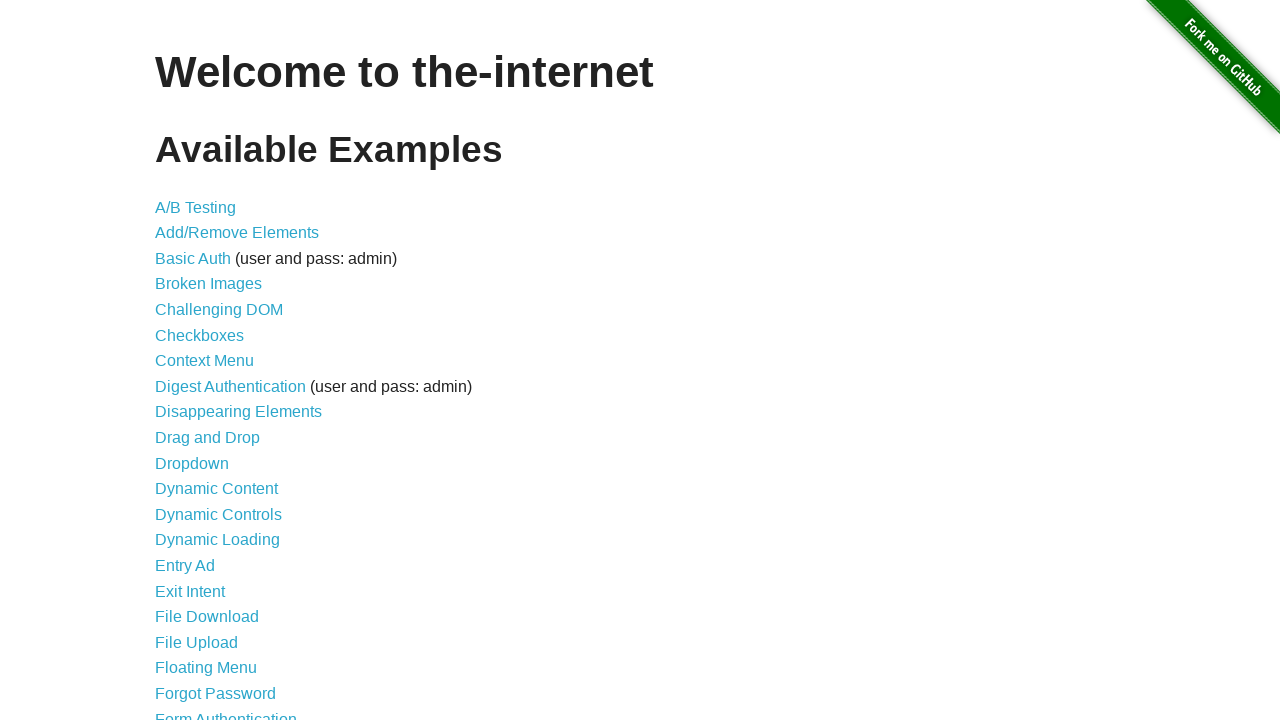

Navigated back to disappearing elements page from 'Home'
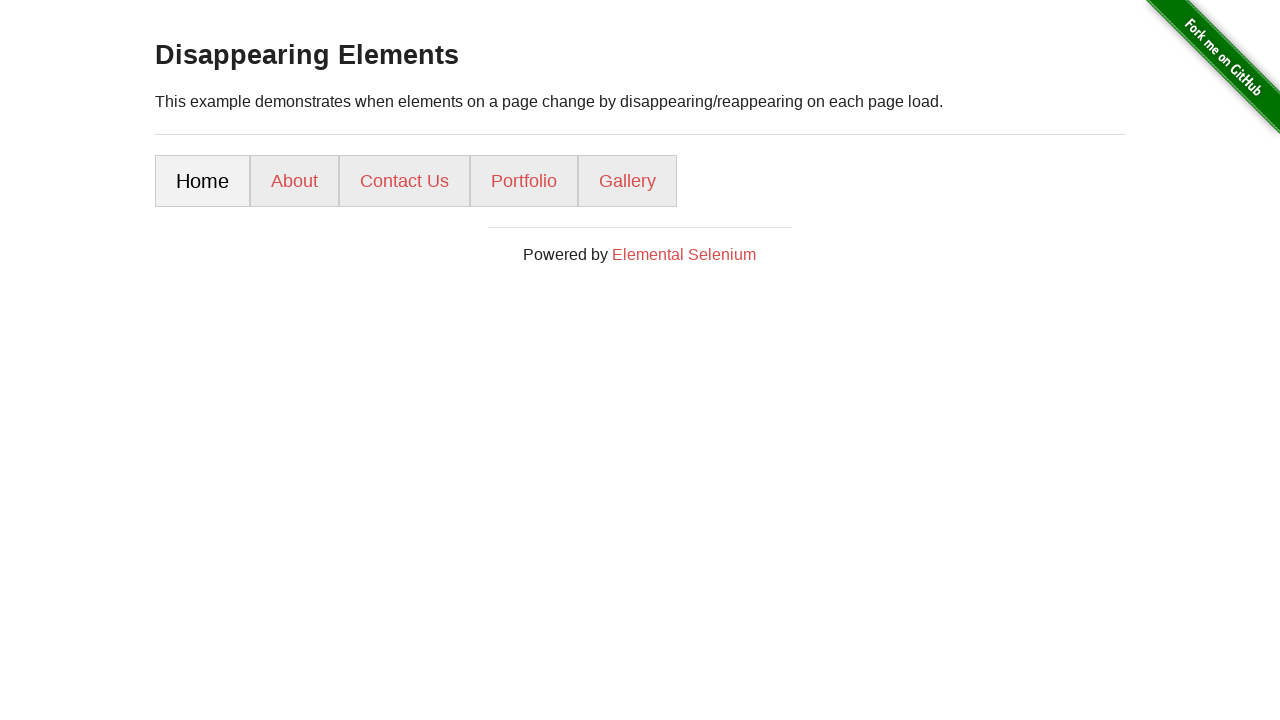

Checked for presence of 'About' link
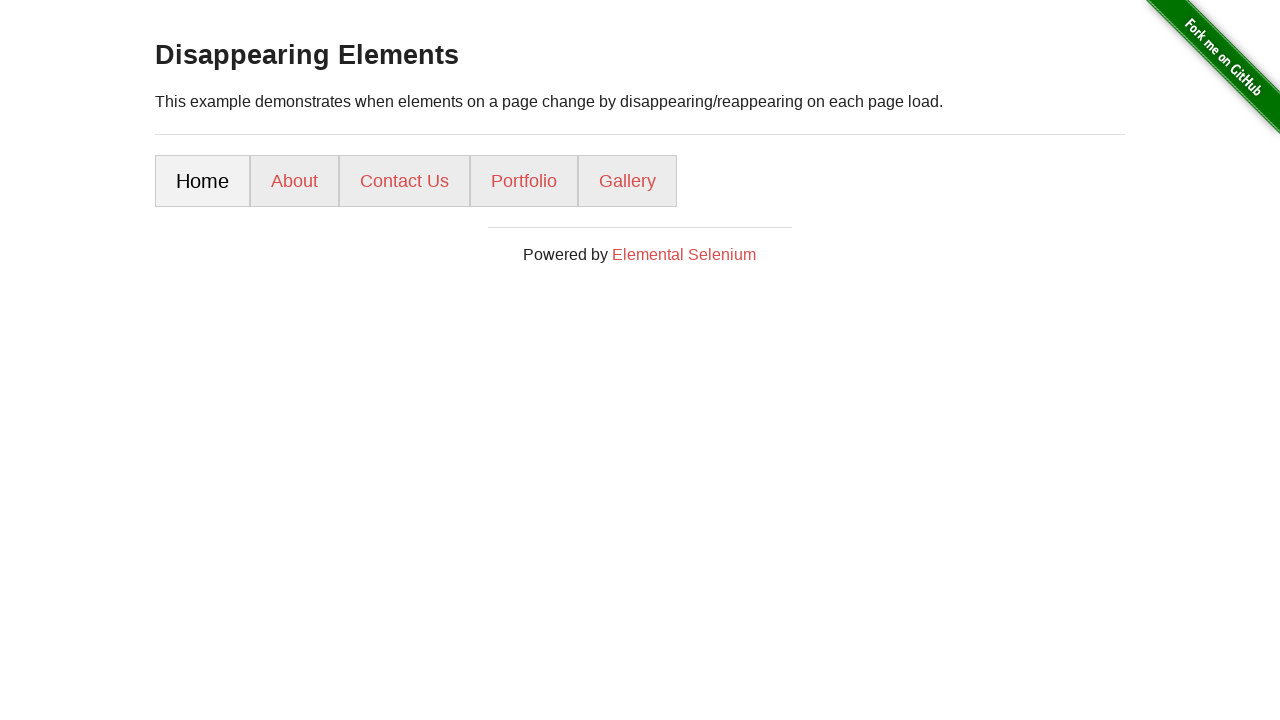

Clicked 'About' link at (294, 181) on text=About
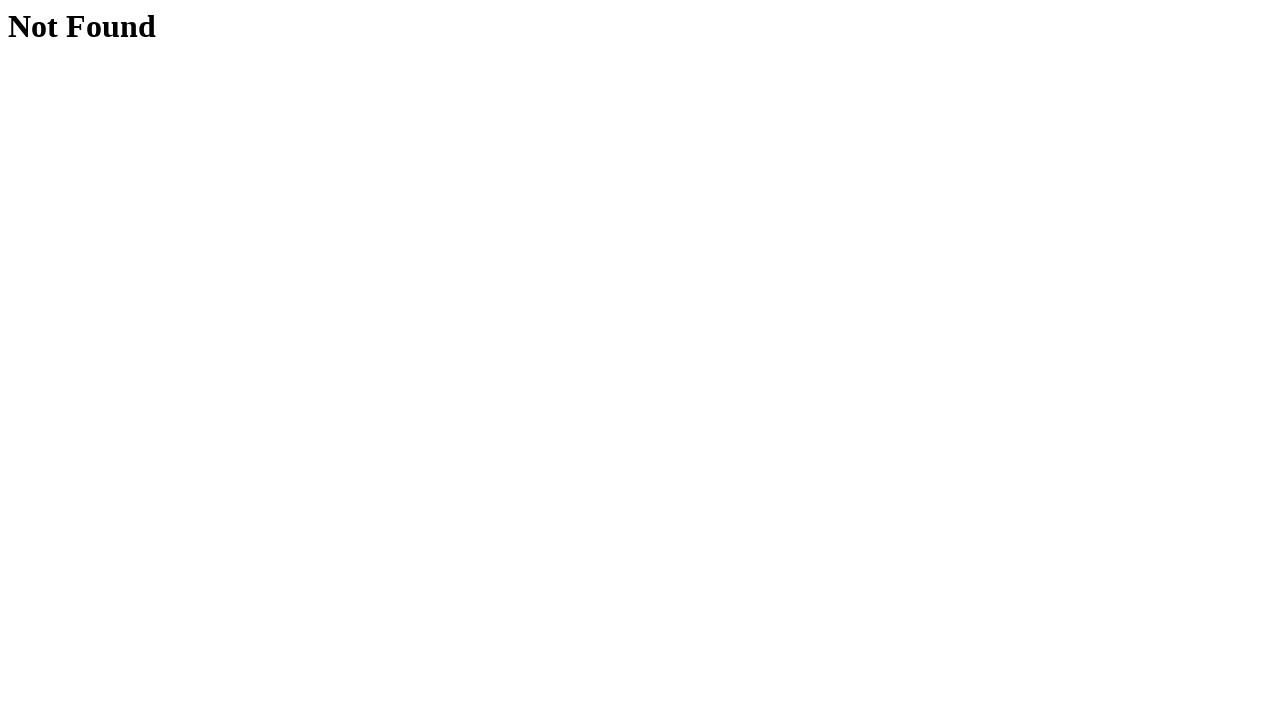

Navigated back to disappearing elements page from 'About'
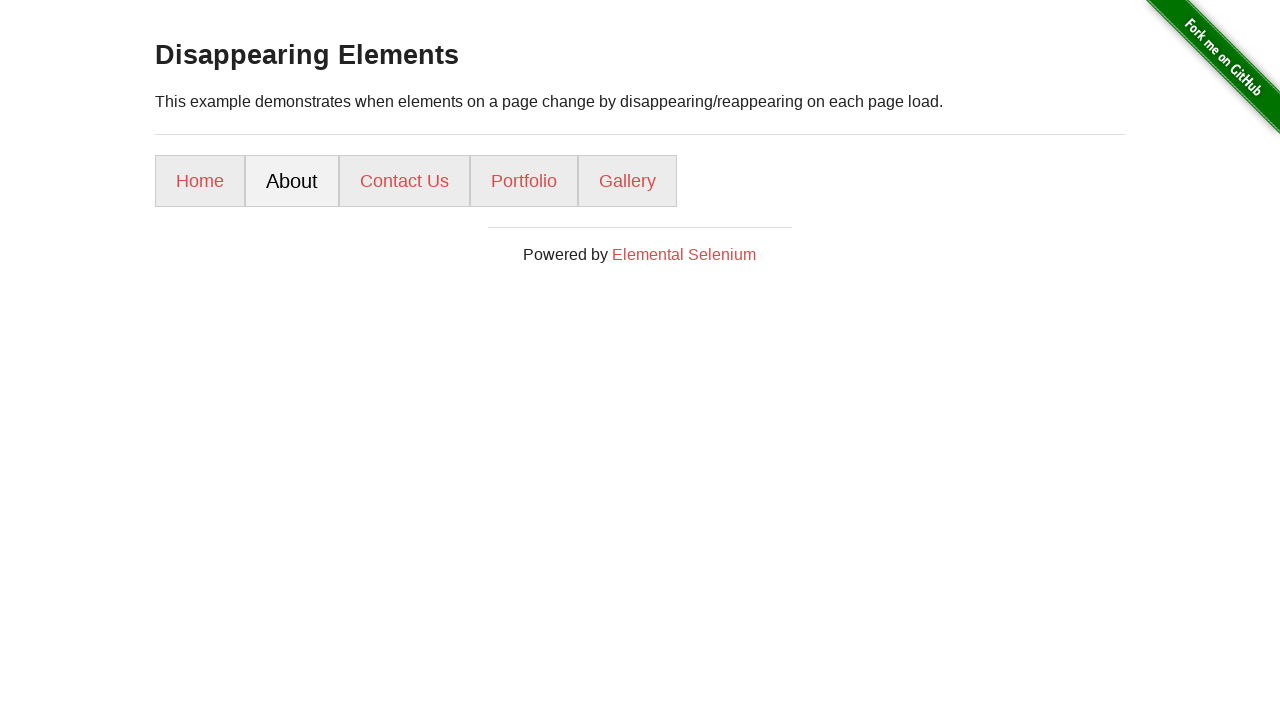

Checked for presence of 'Contact Us' link
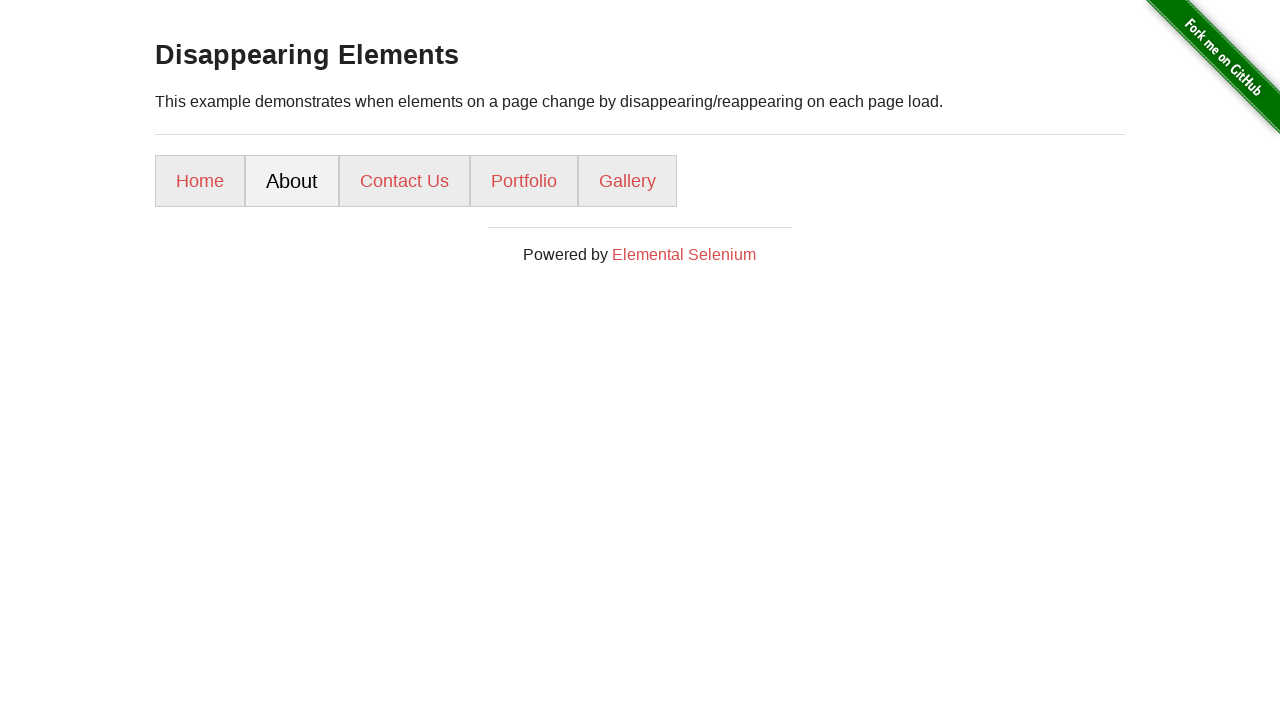

Clicked 'Contact Us' link at (404, 181) on text=Contact Us
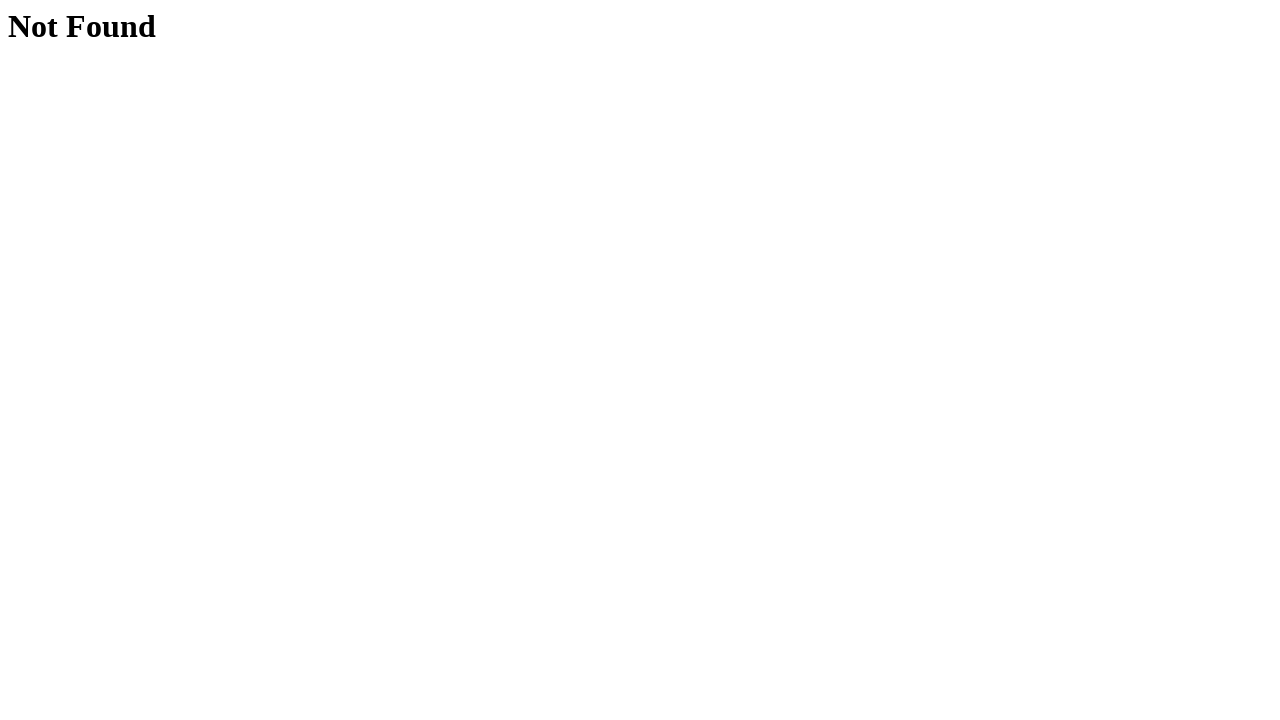

Navigated back to disappearing elements page from 'Contact Us'
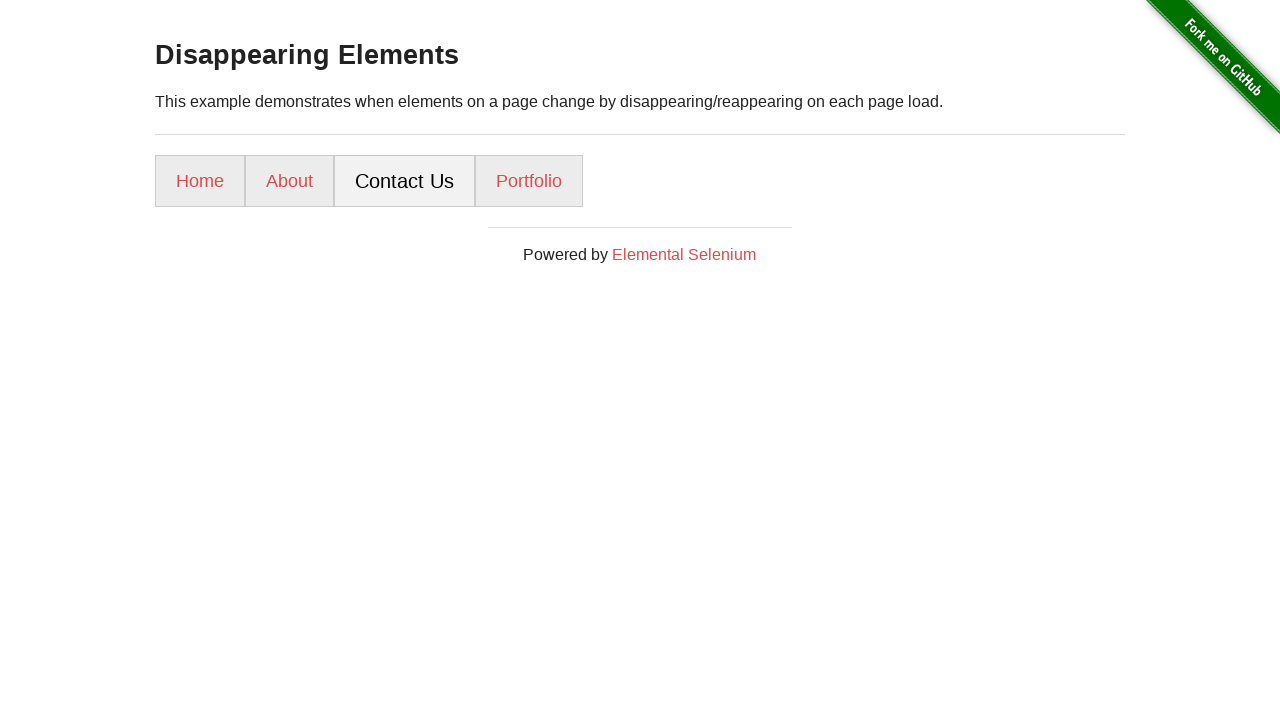

Checked for presence of 'Portfolio' link
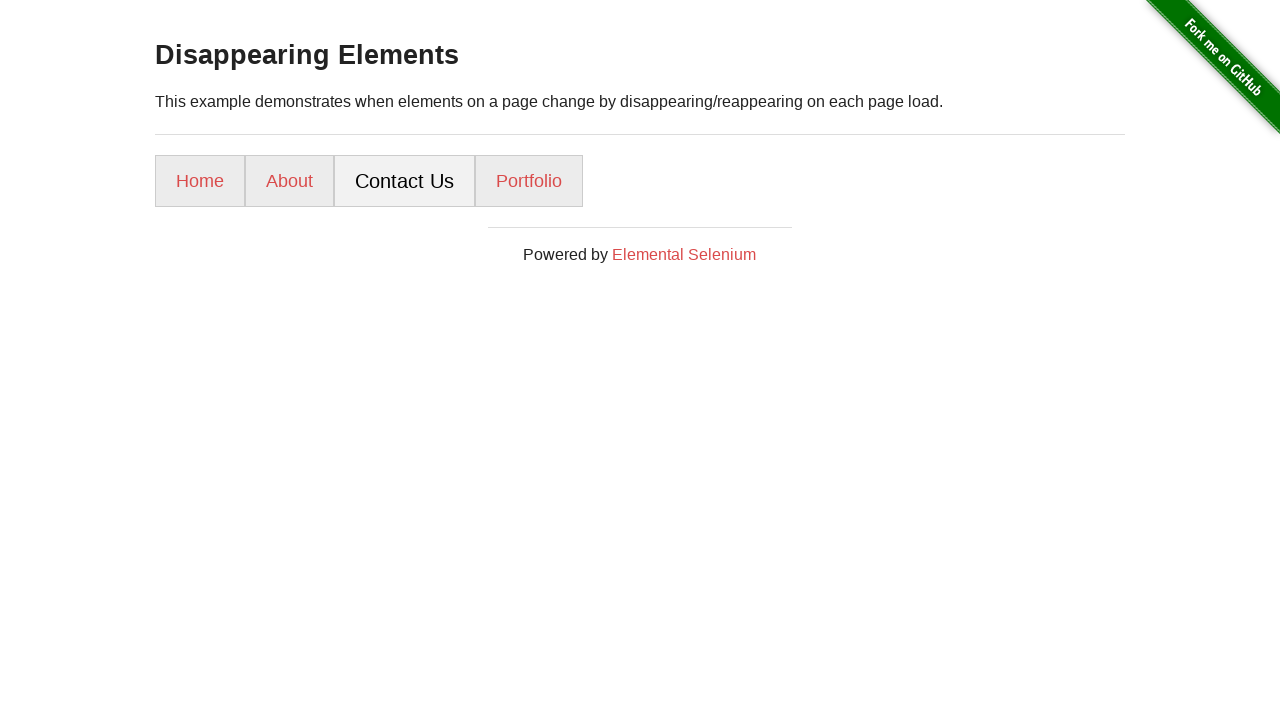

Clicked 'Portfolio' link at (529, 181) on text=Portfolio
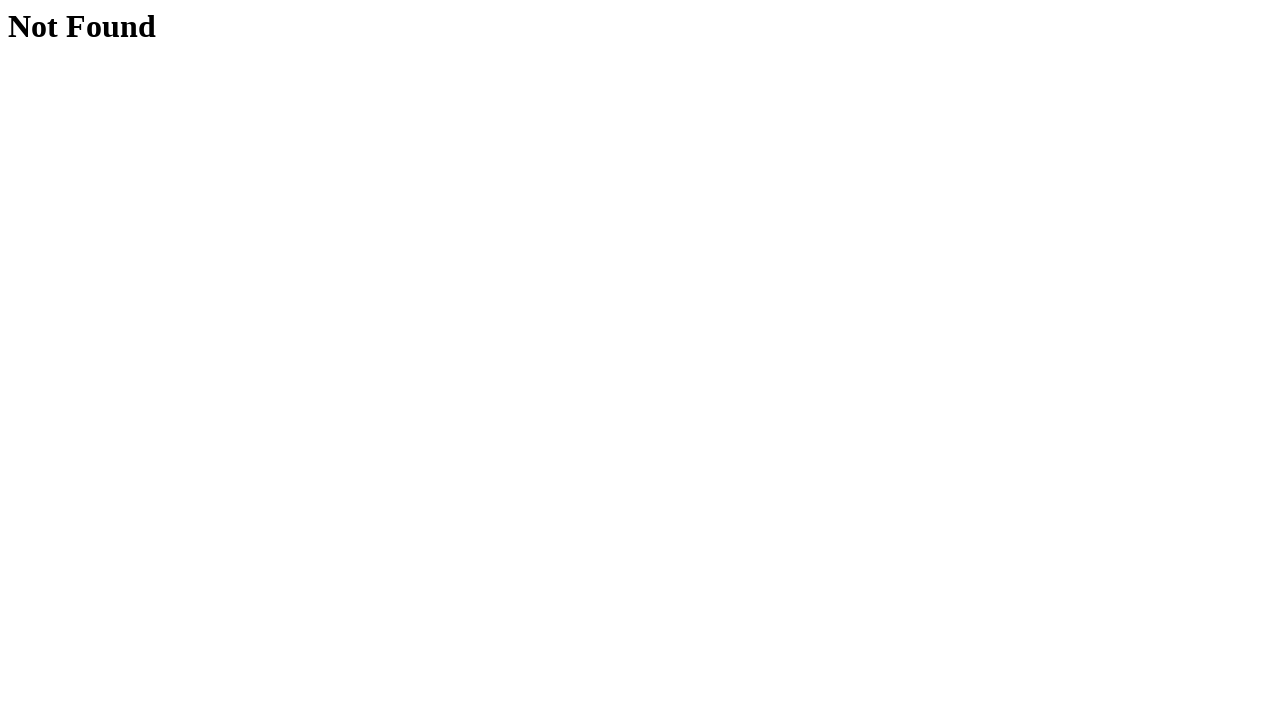

Navigated back to disappearing elements page from 'Portfolio'
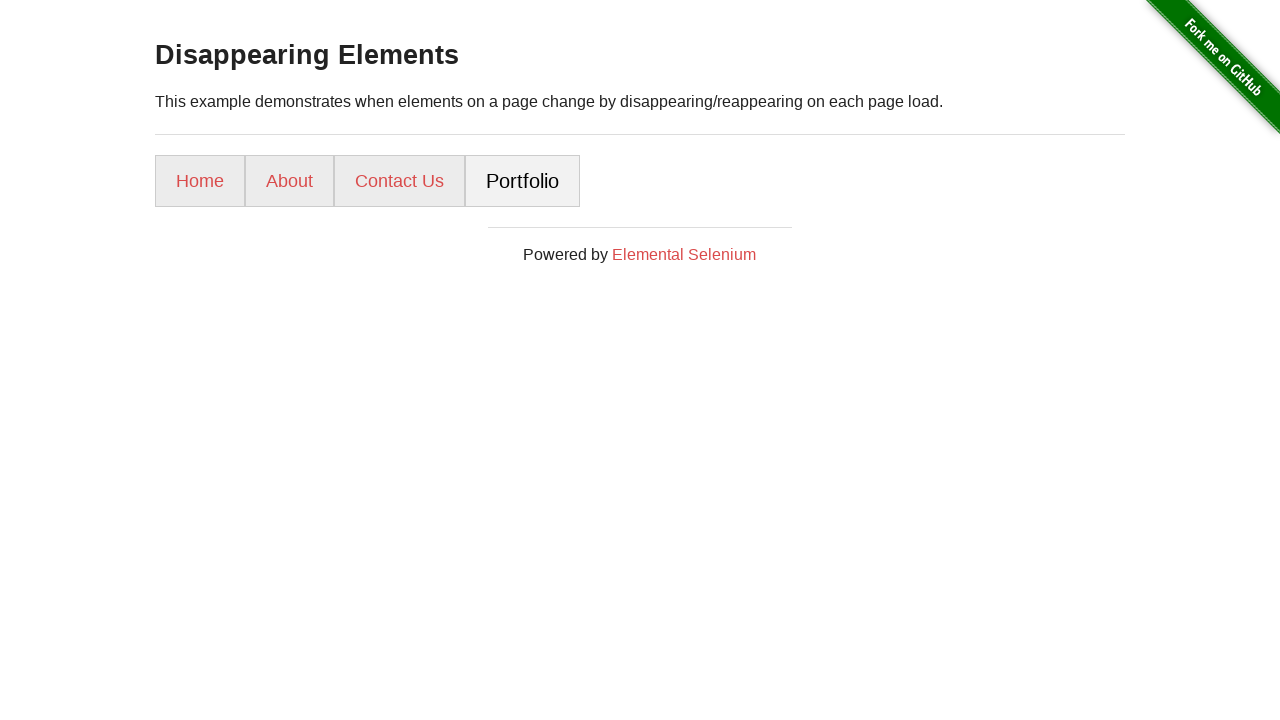

Checked for presence of 'Gallery' link
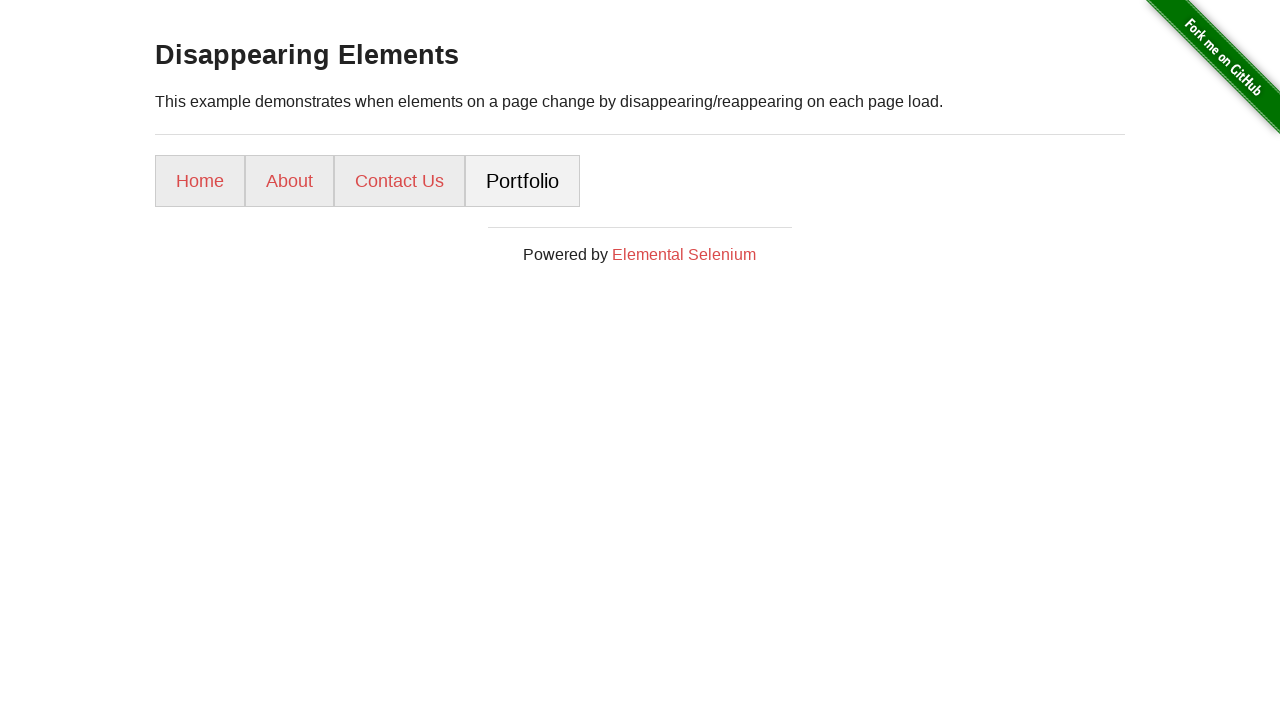

'Gallery' link is not present
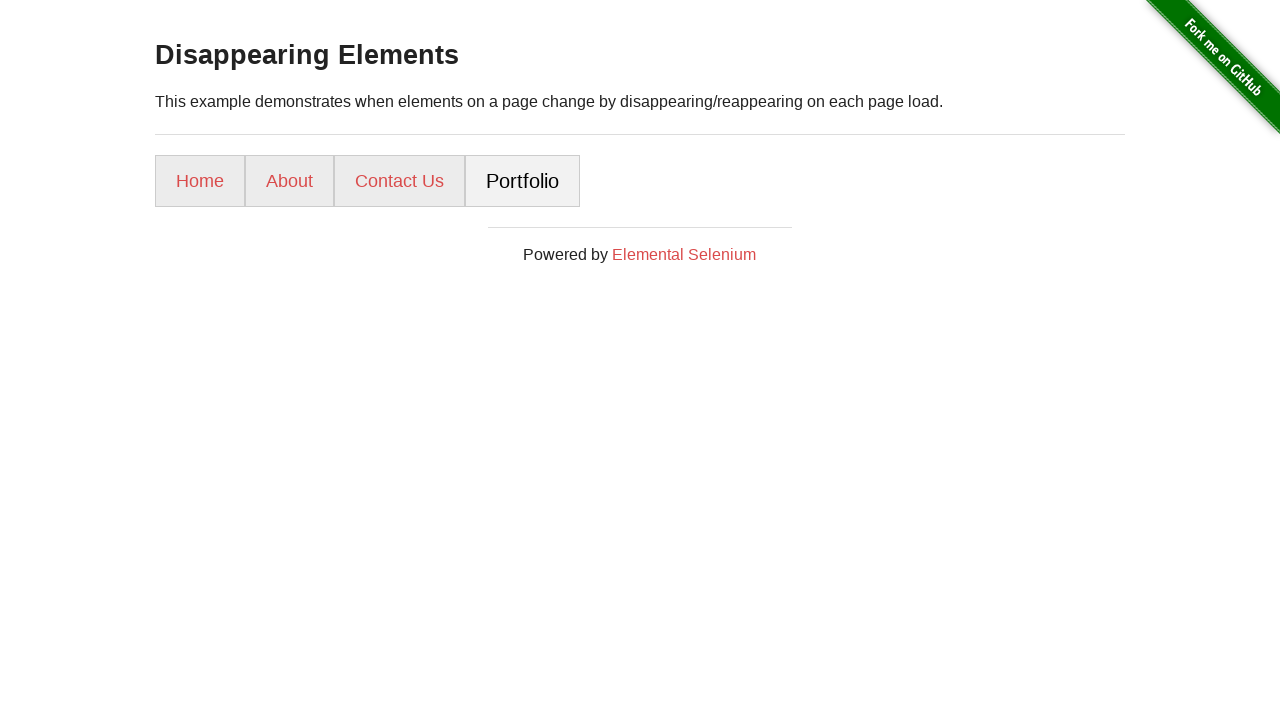

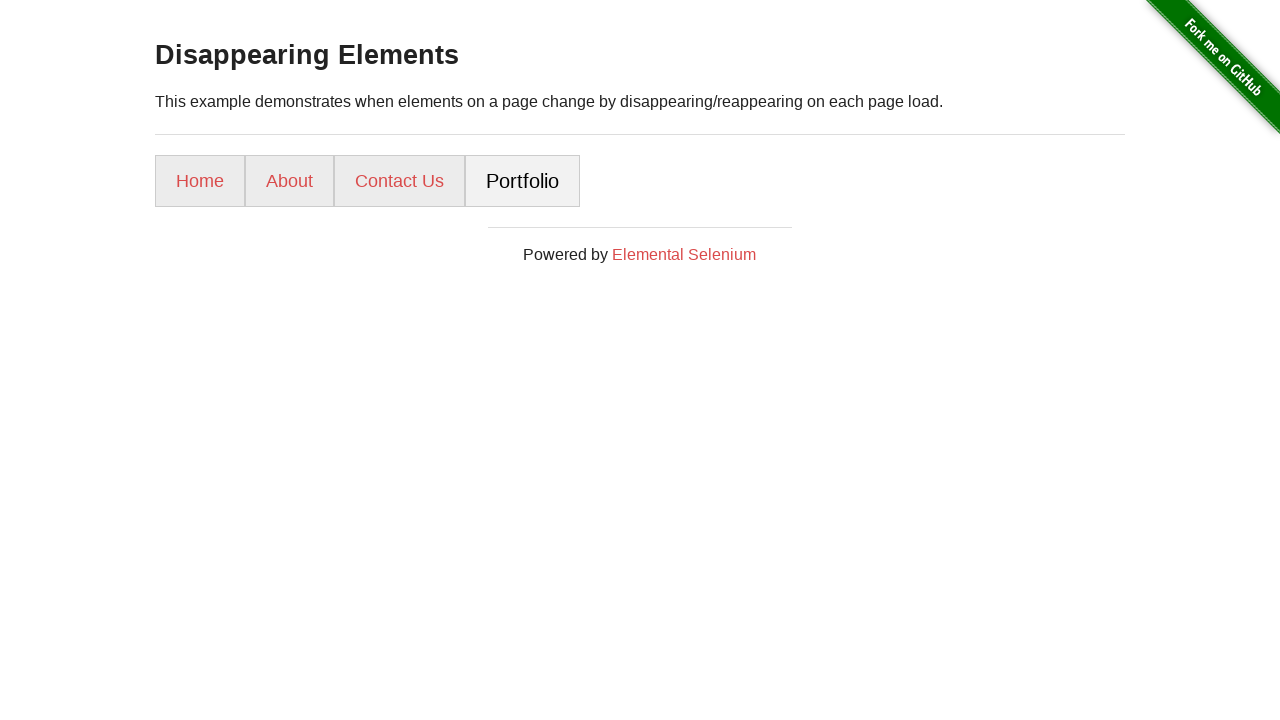